Tests filtering to show only active (incomplete) todo items.

Starting URL: https://demo.playwright.dev/todomvc

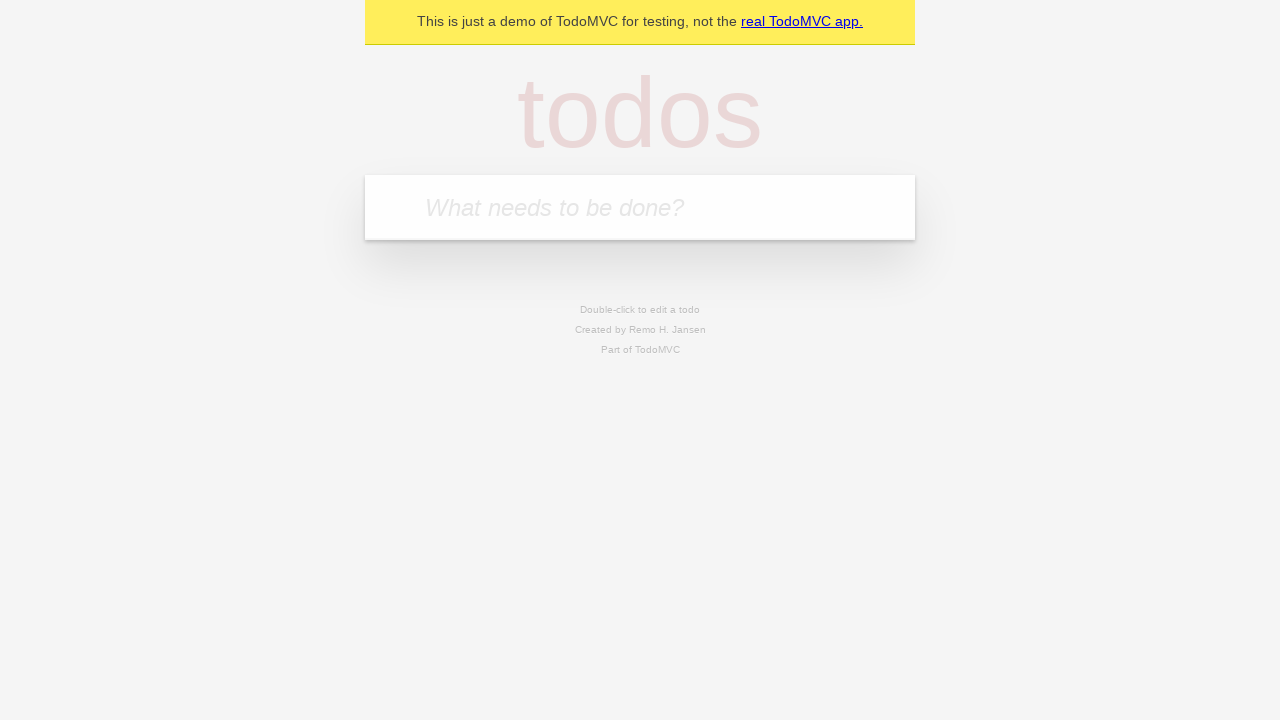

Filled todo input with 'buy some cheese' on internal:attr=[placeholder="What needs to be done?"i]
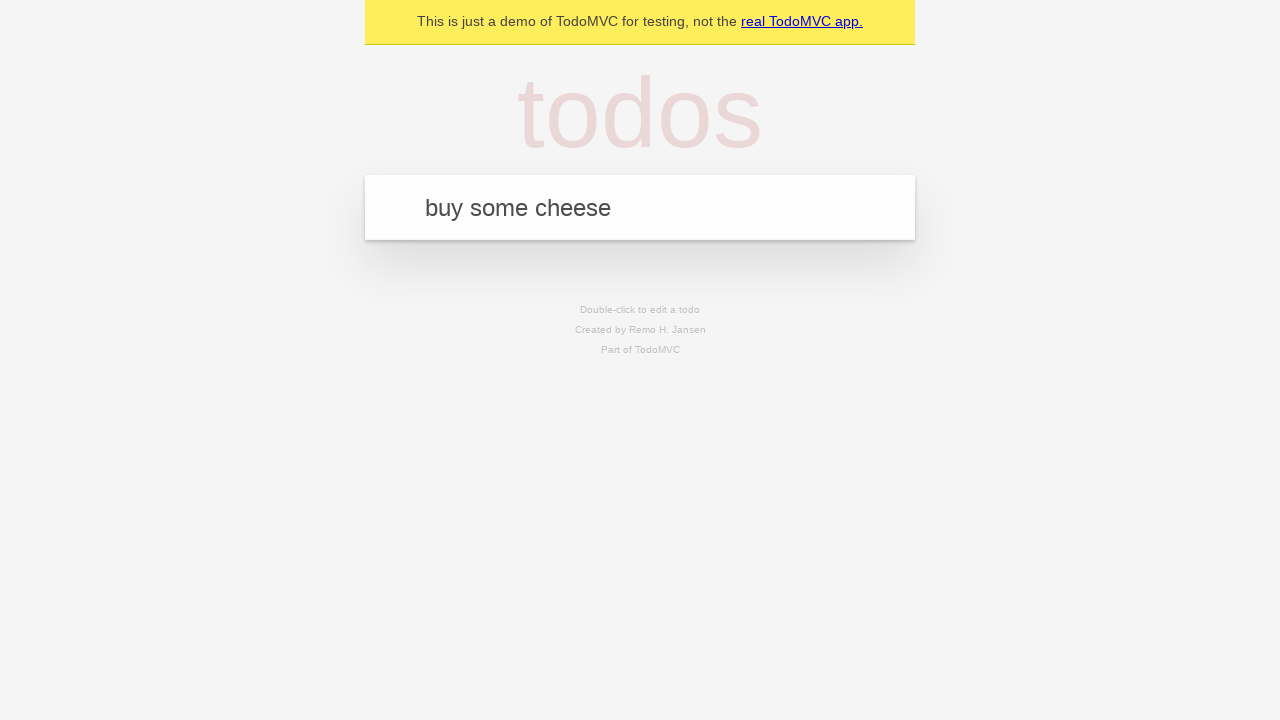

Pressed Enter to add first todo item on internal:attr=[placeholder="What needs to be done?"i]
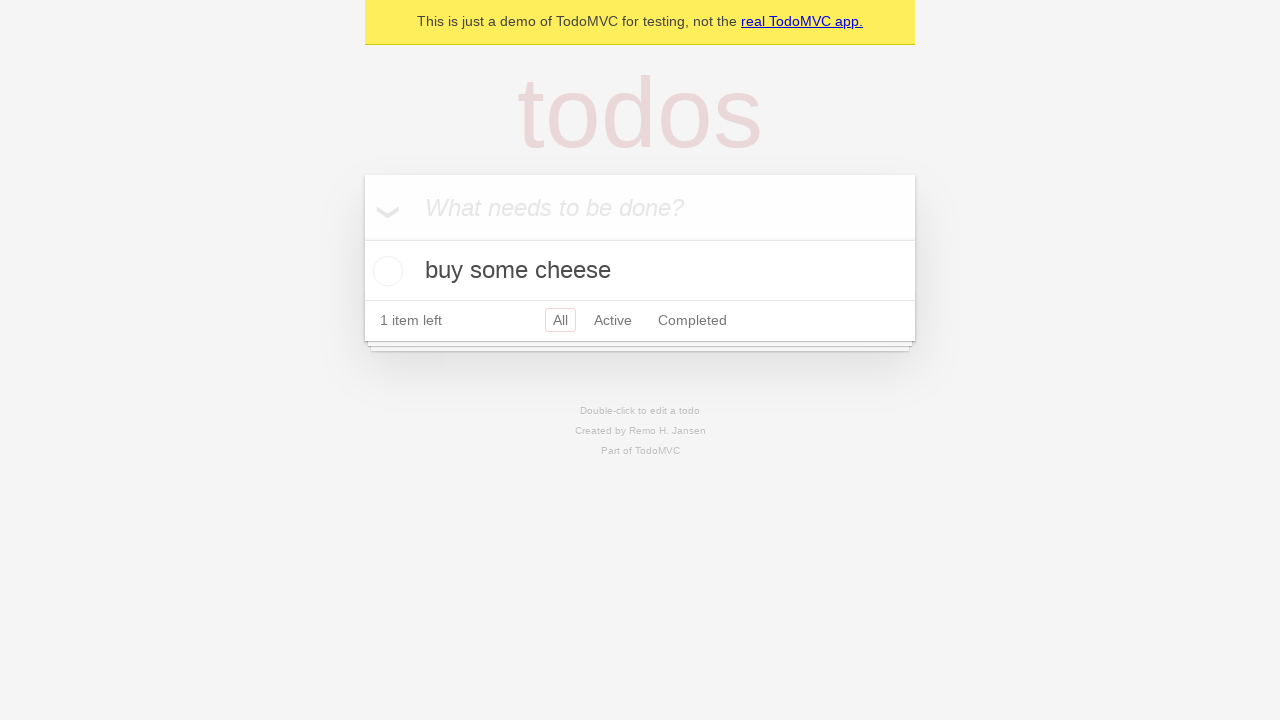

Filled todo input with 'feed the cat' on internal:attr=[placeholder="What needs to be done?"i]
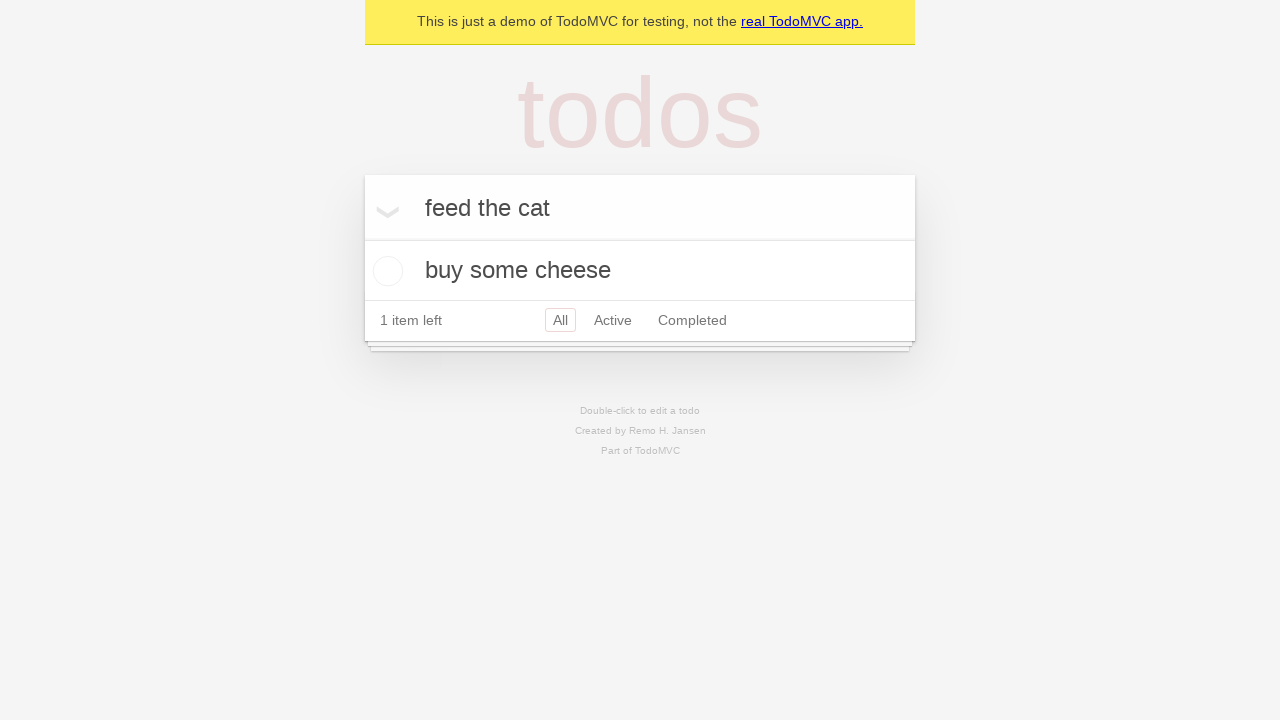

Pressed Enter to add second todo item on internal:attr=[placeholder="What needs to be done?"i]
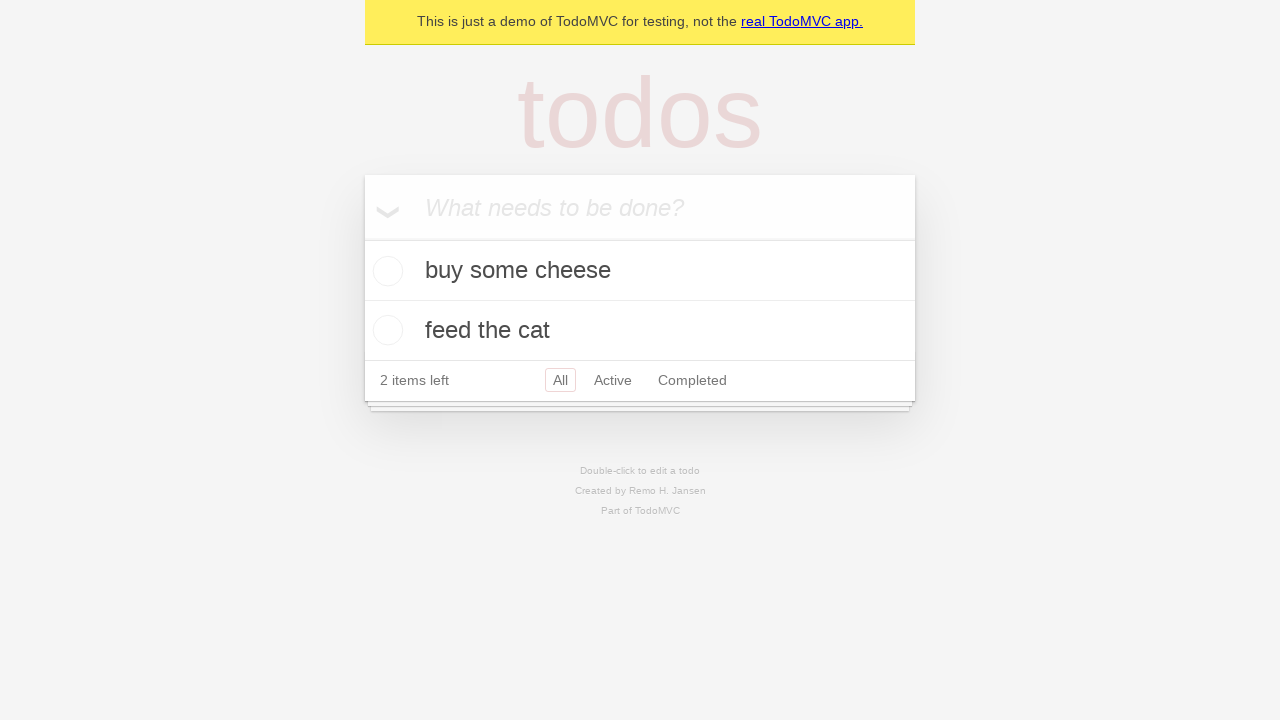

Filled todo input with 'book a doctors appointment' on internal:attr=[placeholder="What needs to be done?"i]
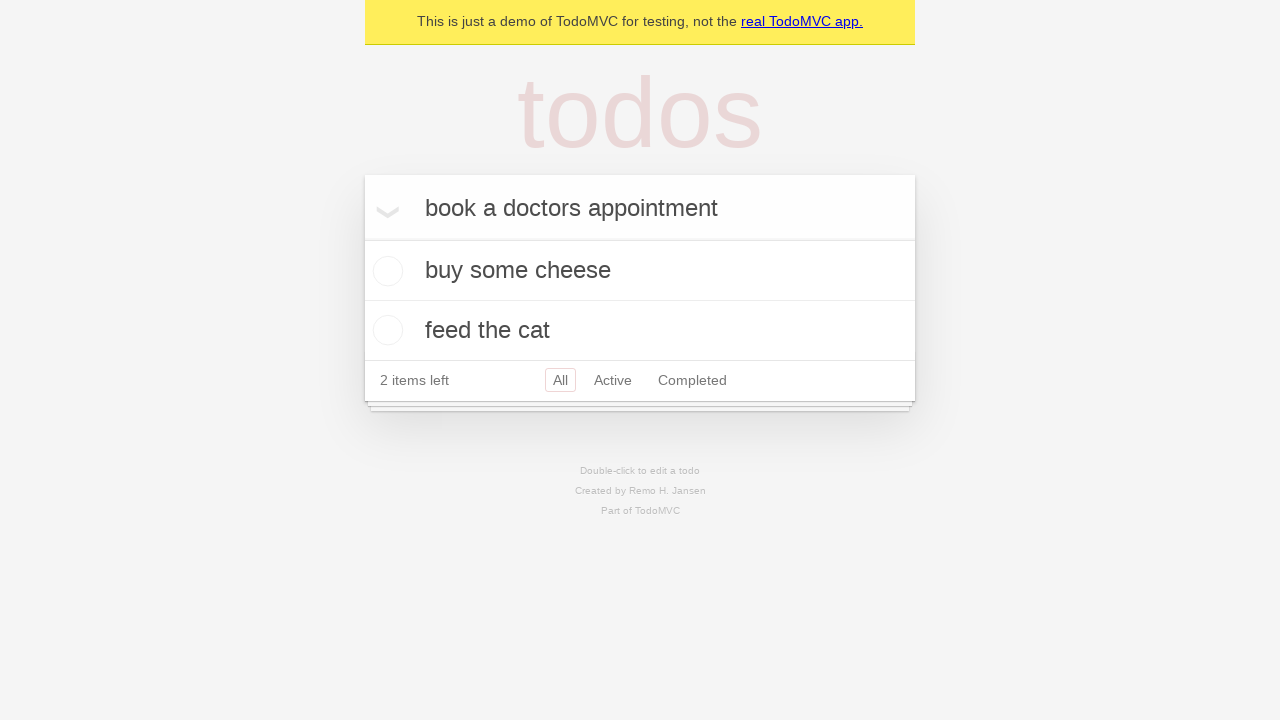

Pressed Enter to add third todo item on internal:attr=[placeholder="What needs to be done?"i]
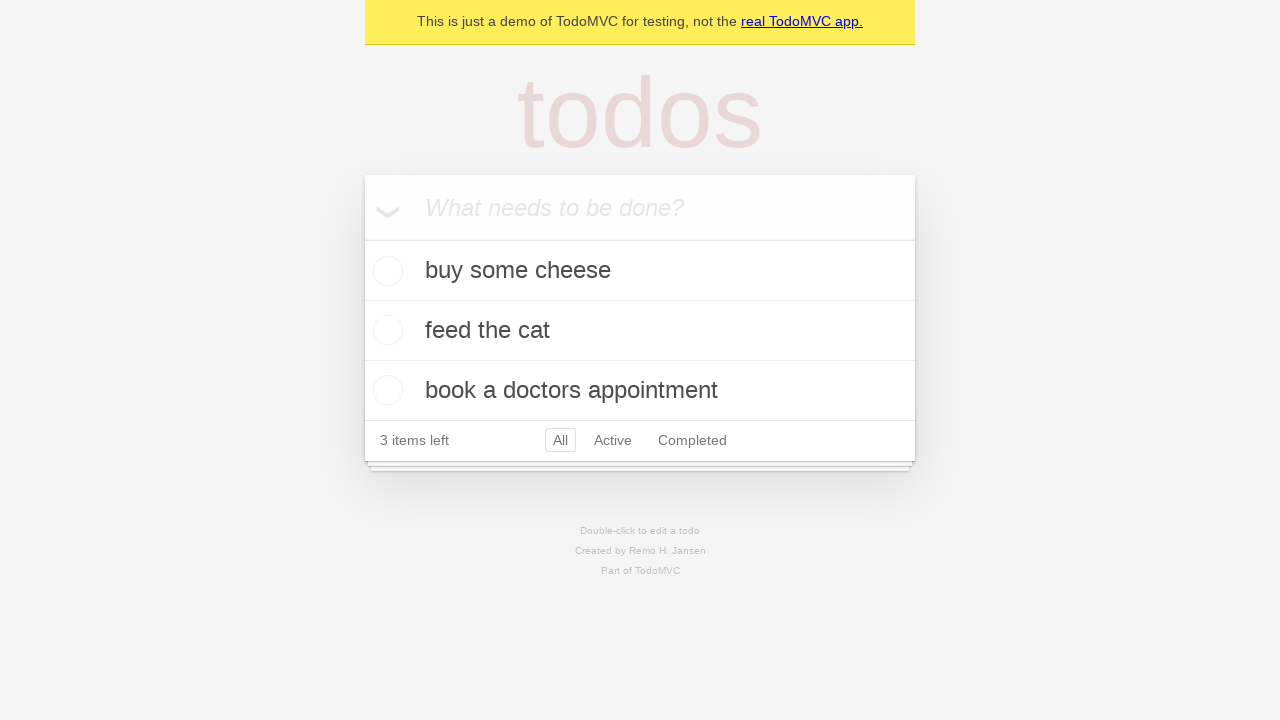

Checked second todo item (marked as completed) at (385, 330) on internal:testid=[data-testid="todo-item"s] >> nth=1 >> internal:role=checkbox
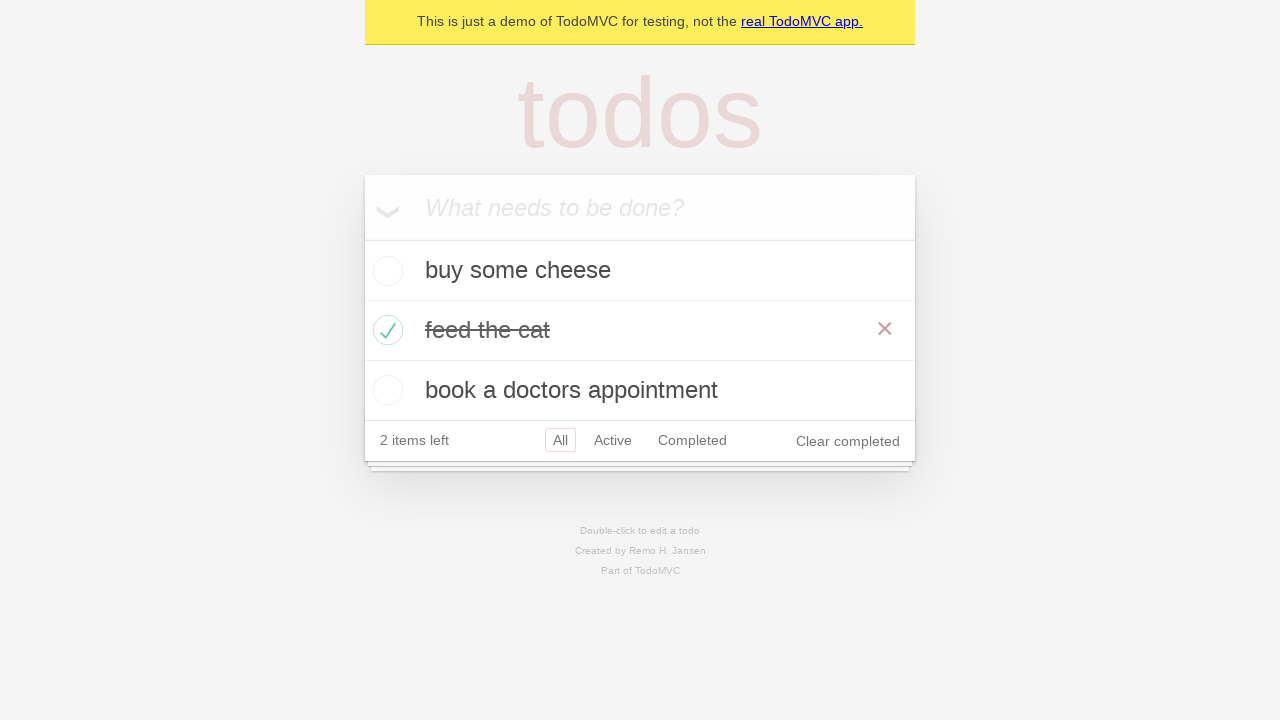

Clicked Active filter to display only incomplete todo items at (613, 440) on internal:role=link[name="Active"i]
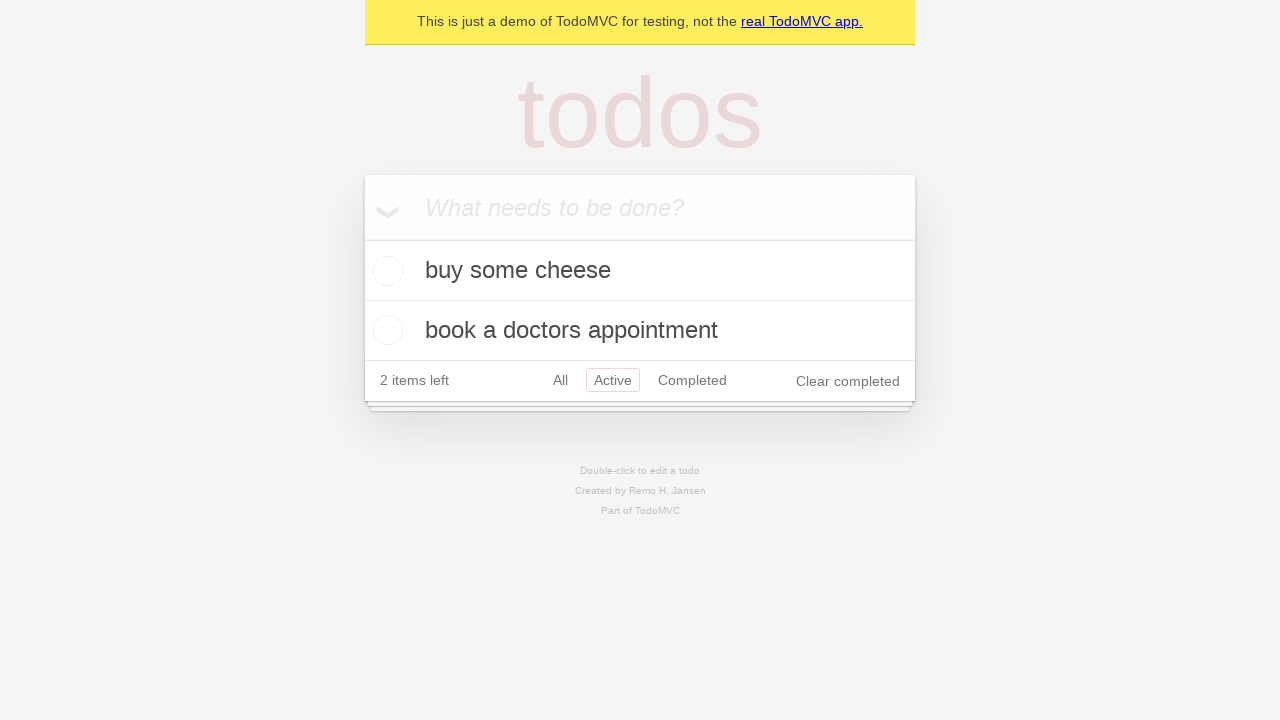

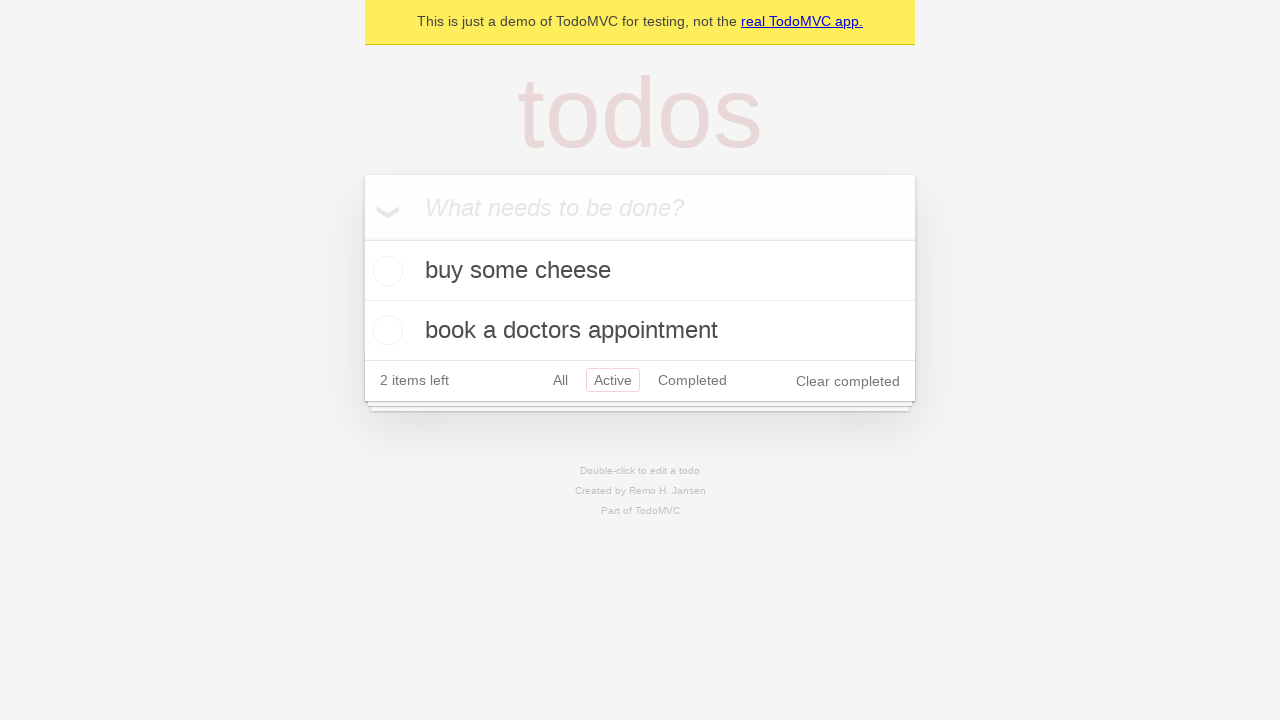